Tests search functionality with empty input and verifies no suggestions appear

Starting URL: https://www.datart.cz

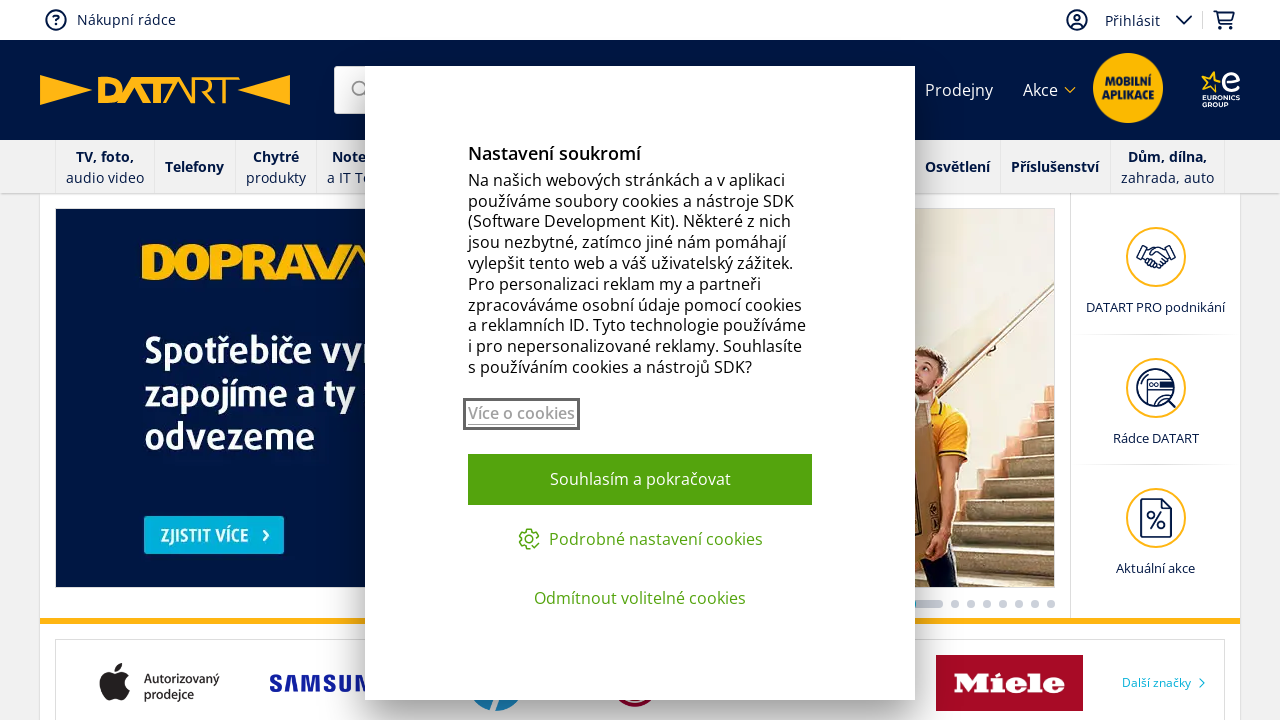

Filled search field with empty string on input[type='search']
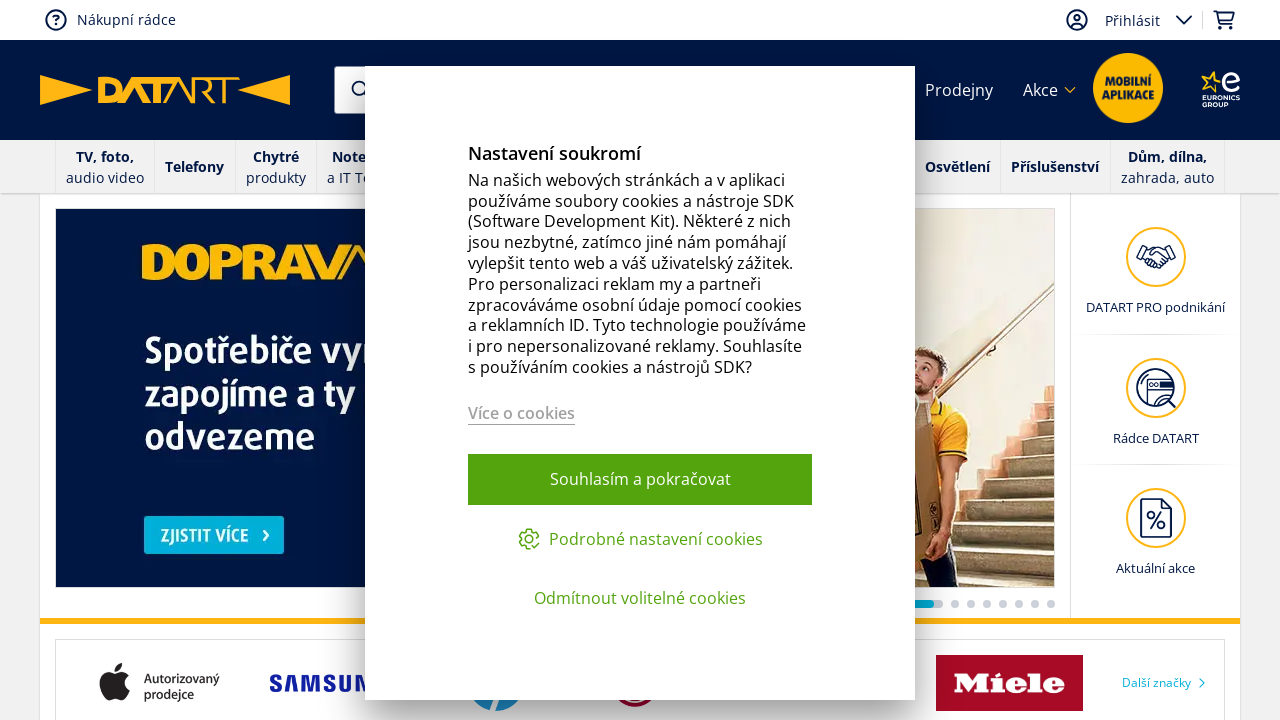

Counted search suggestions - found 0 suggestions
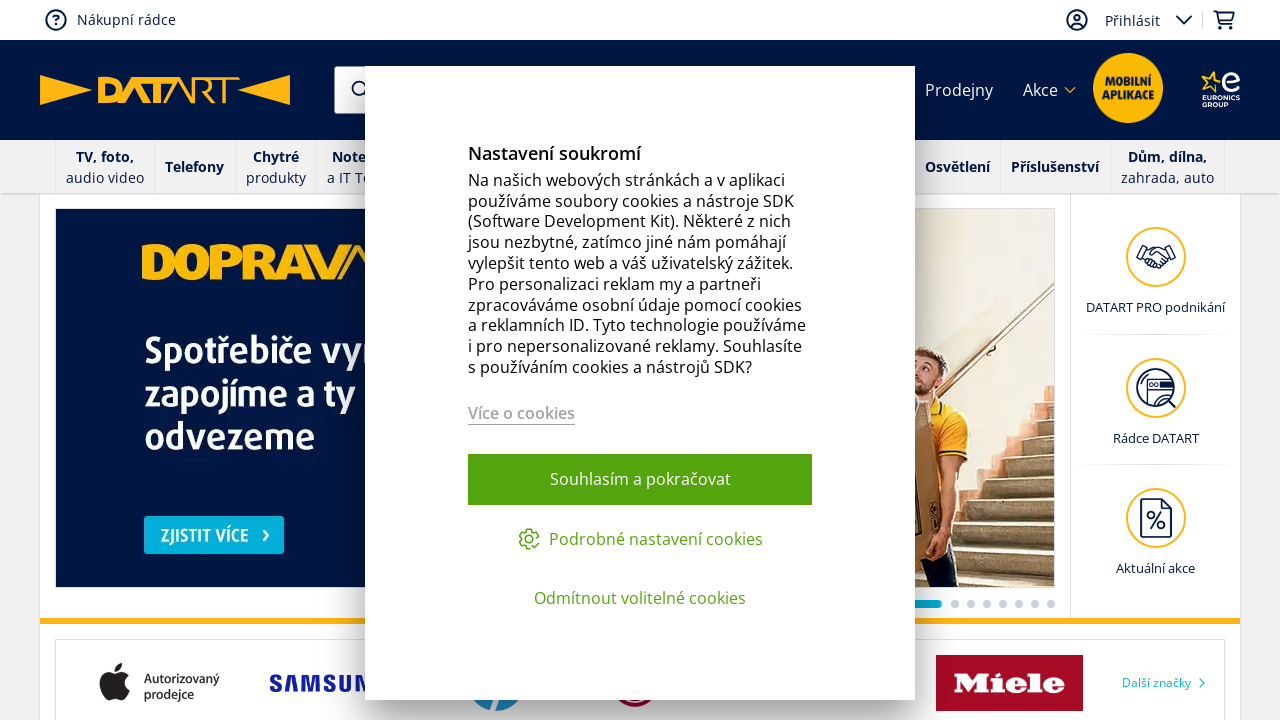

Verified no suggestions appear for empty input
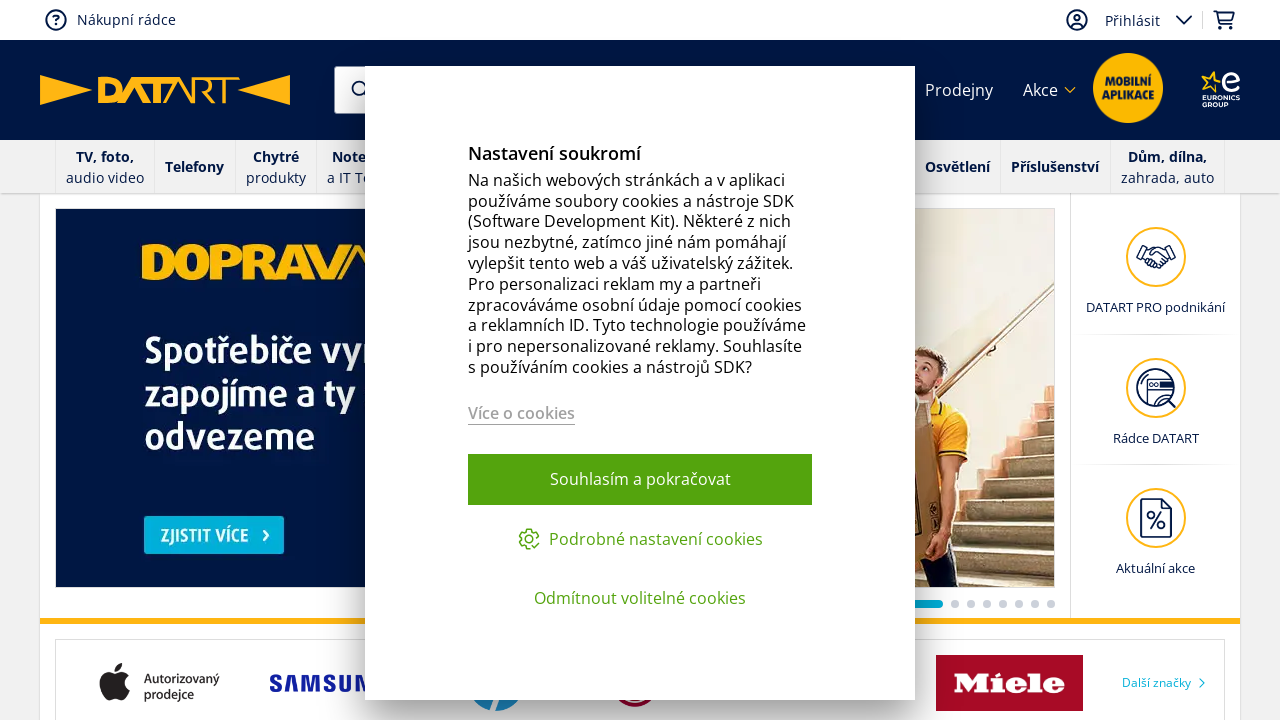

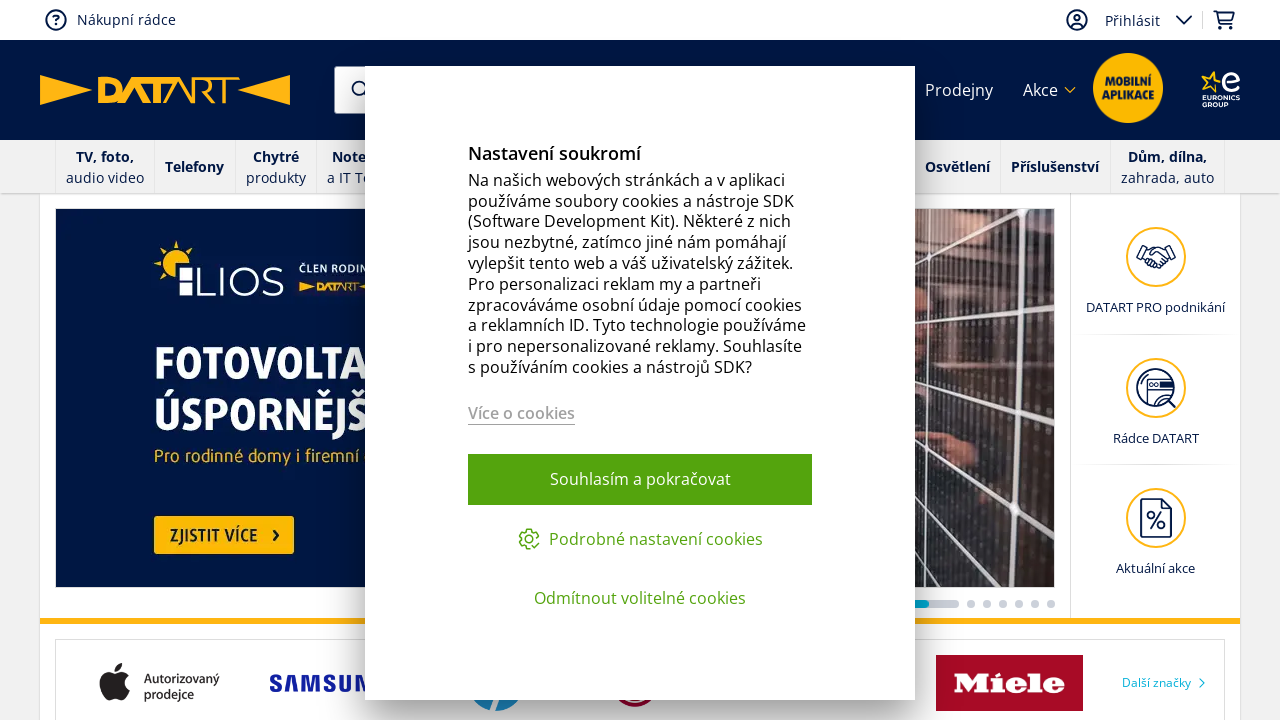